Tests JavaScript alert handling by clicking a button that triggers an alert, accepting it, then reading a value from the page, calculating a mathematical result, entering it into a form field, and submitting.

Starting URL: http://suninjuly.github.io/alert_accept.html

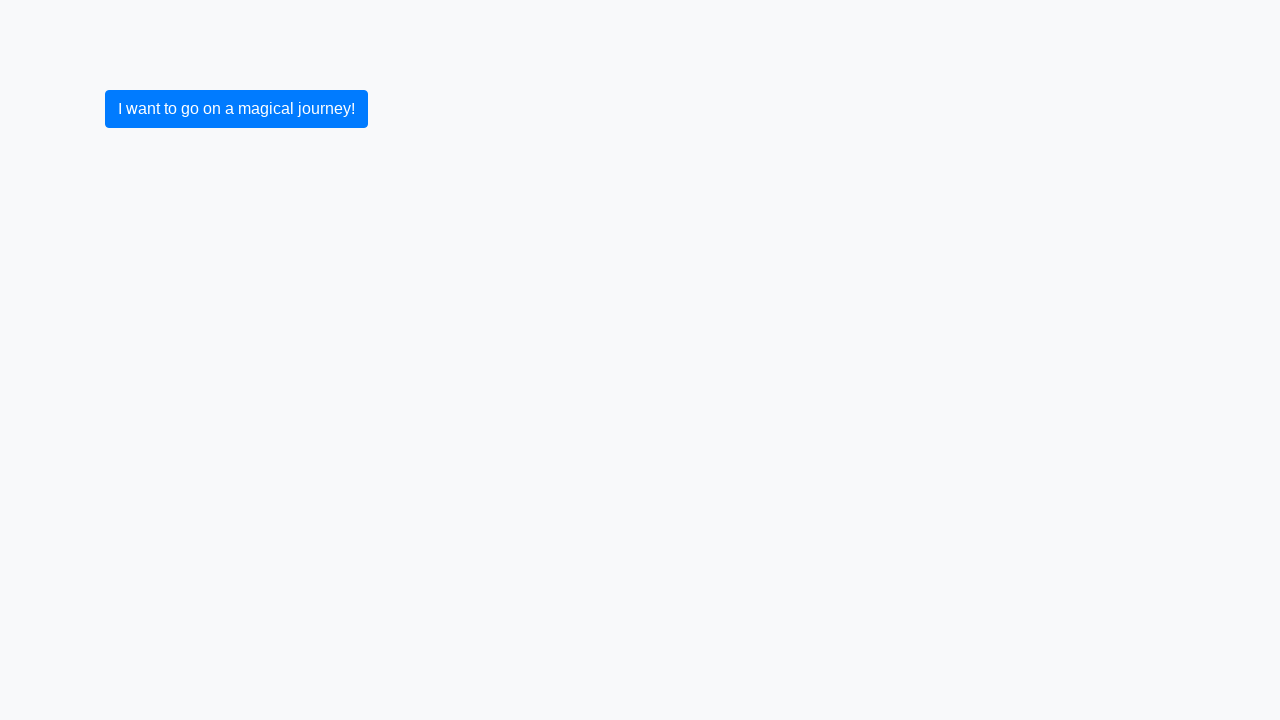

Set up dialog handler to accept JavaScript alerts
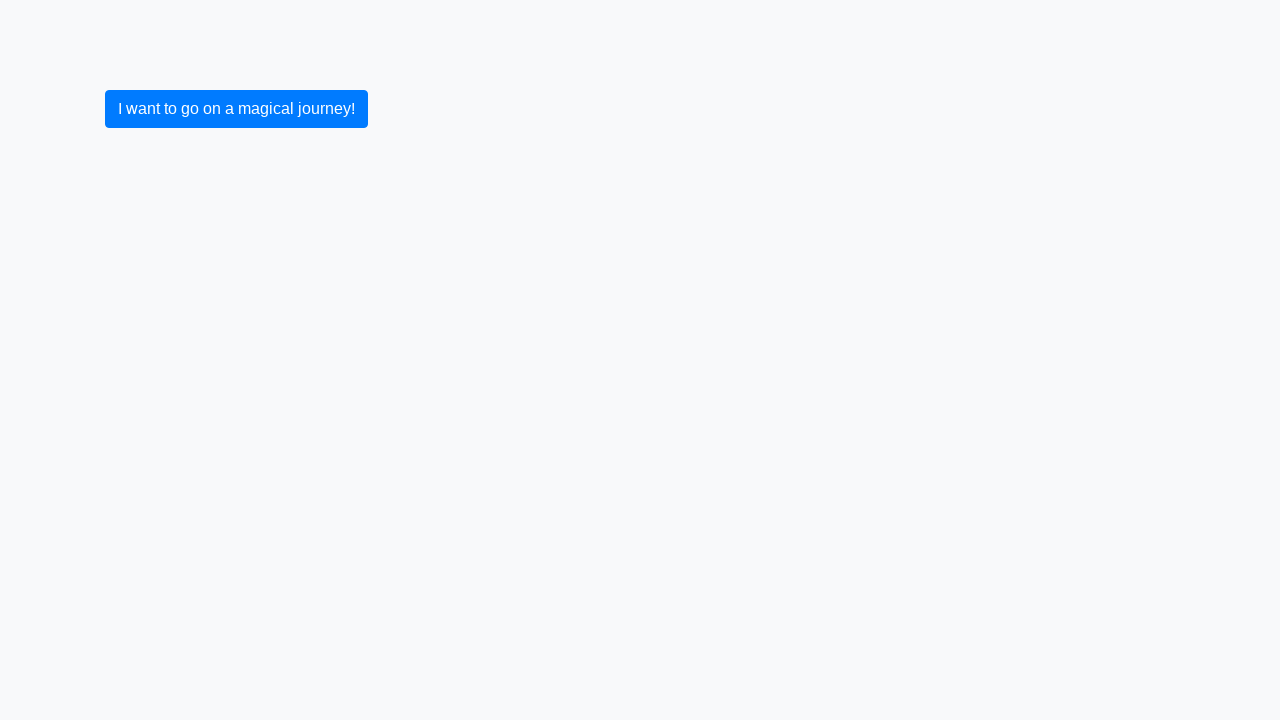

Clicked magic button to trigger alert at (236, 109) on button.btn
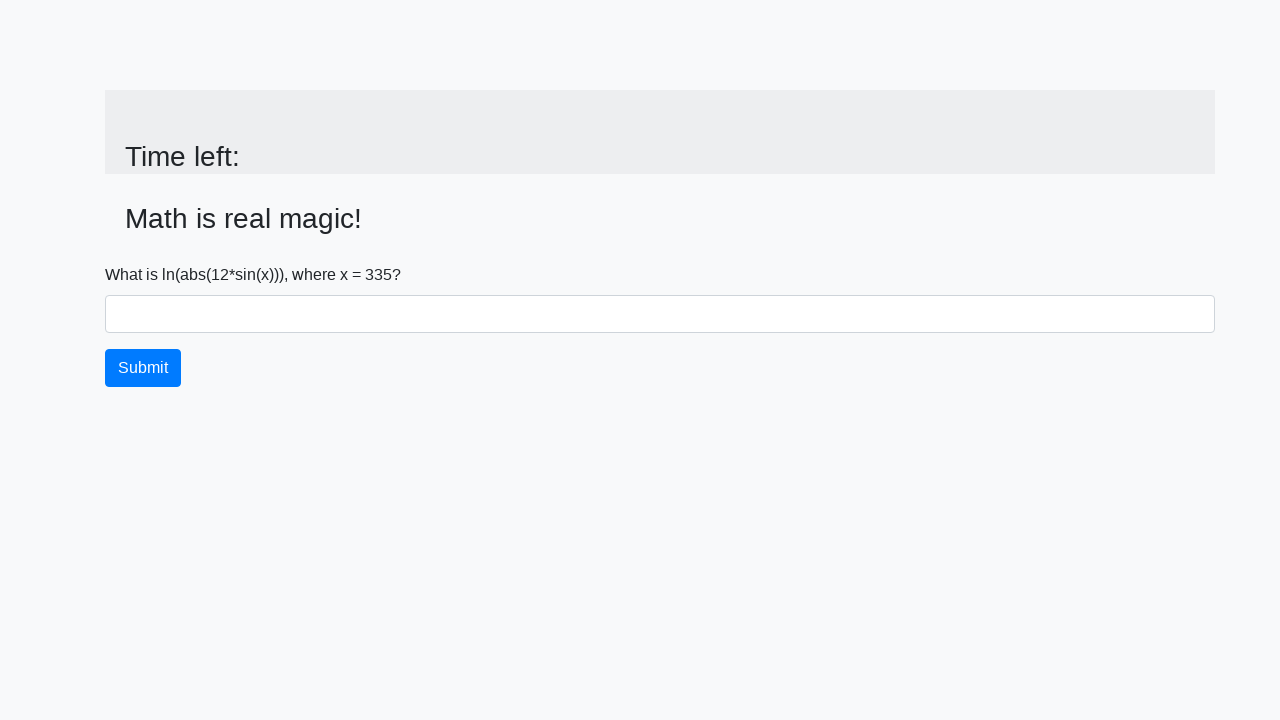

Alert was accepted and page updated
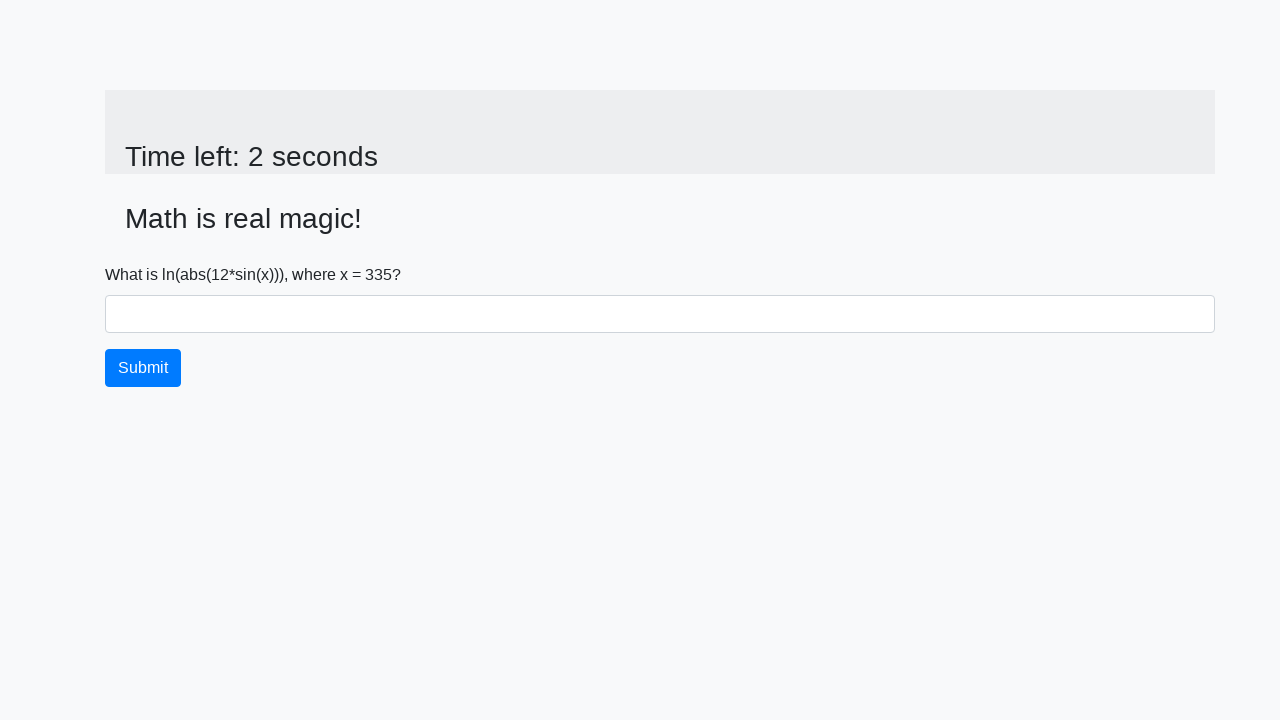

Retrieved value from page: 335
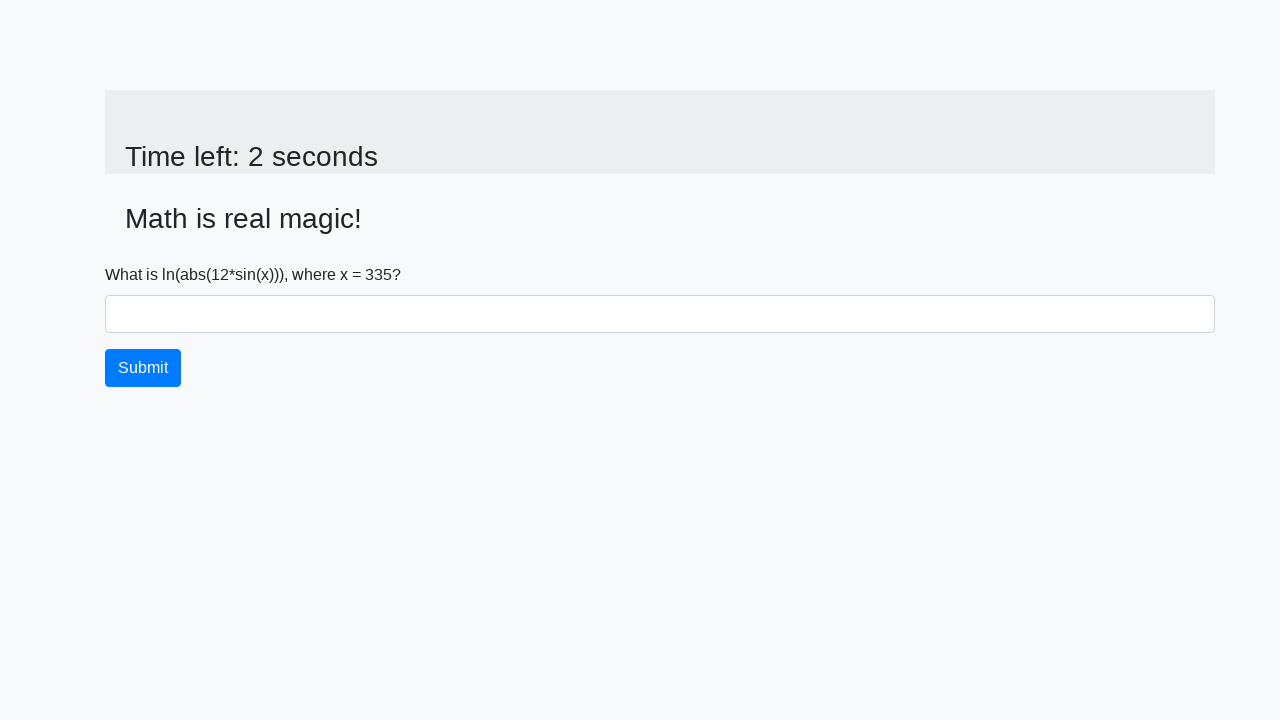

Calculated mathematical result: 2.393813808334808
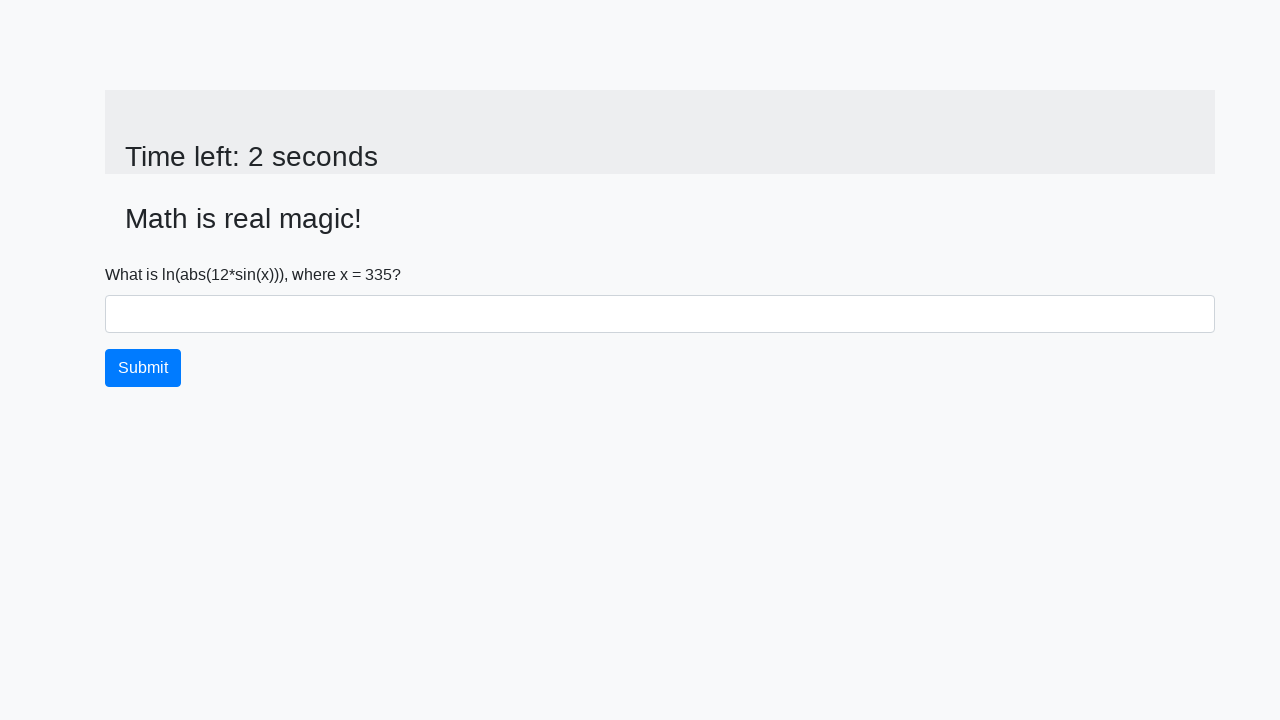

Entered calculated answer '2.393813808334808' into answer field on #answer
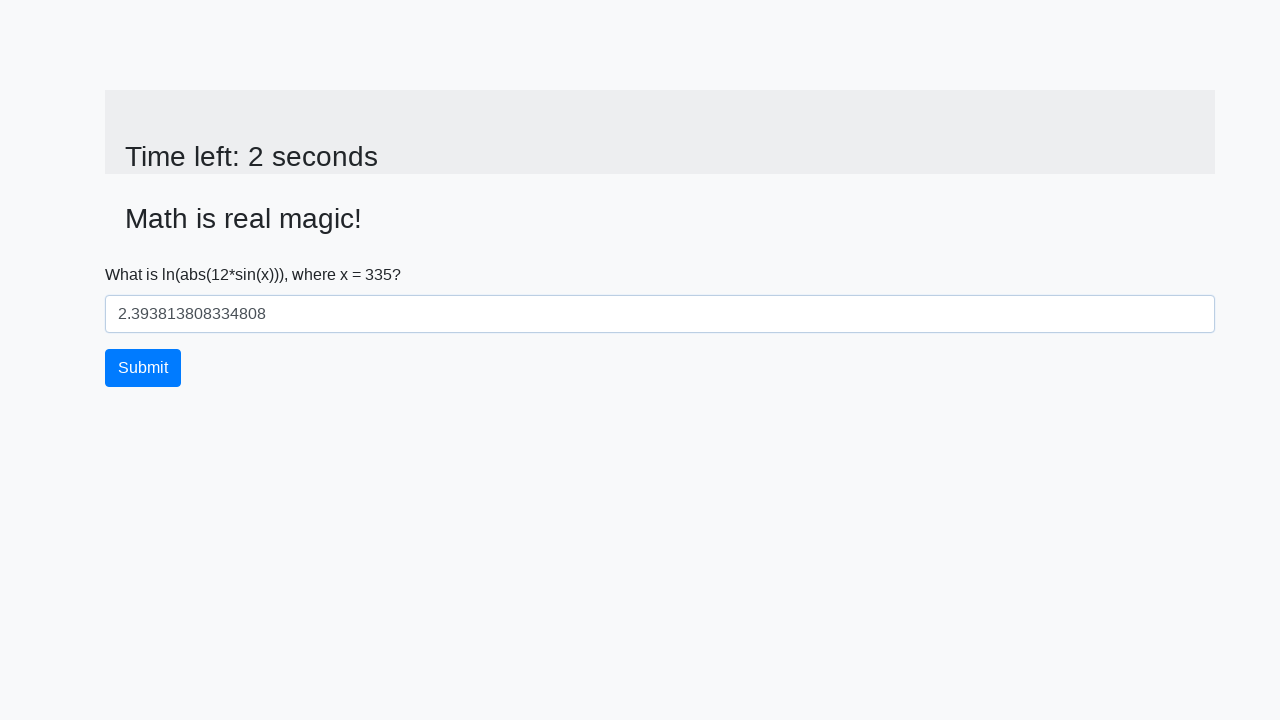

Clicked submit button to submit the form at (143, 368) on button.btn
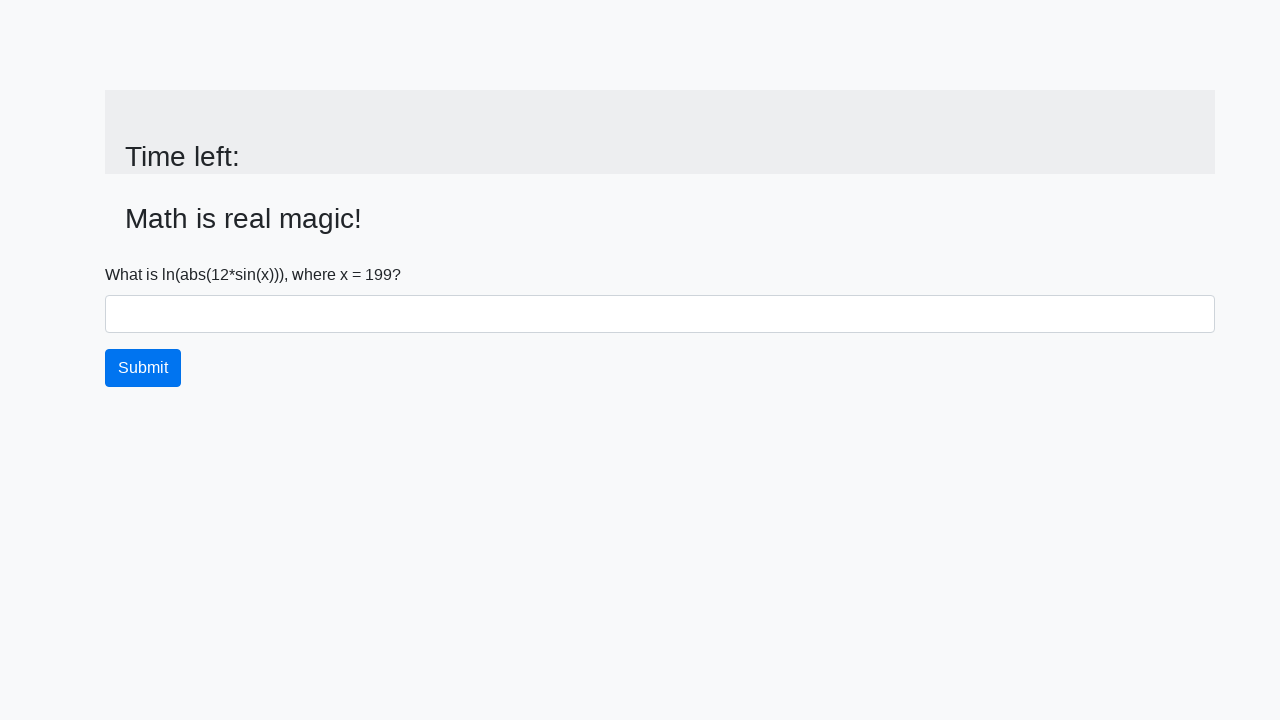

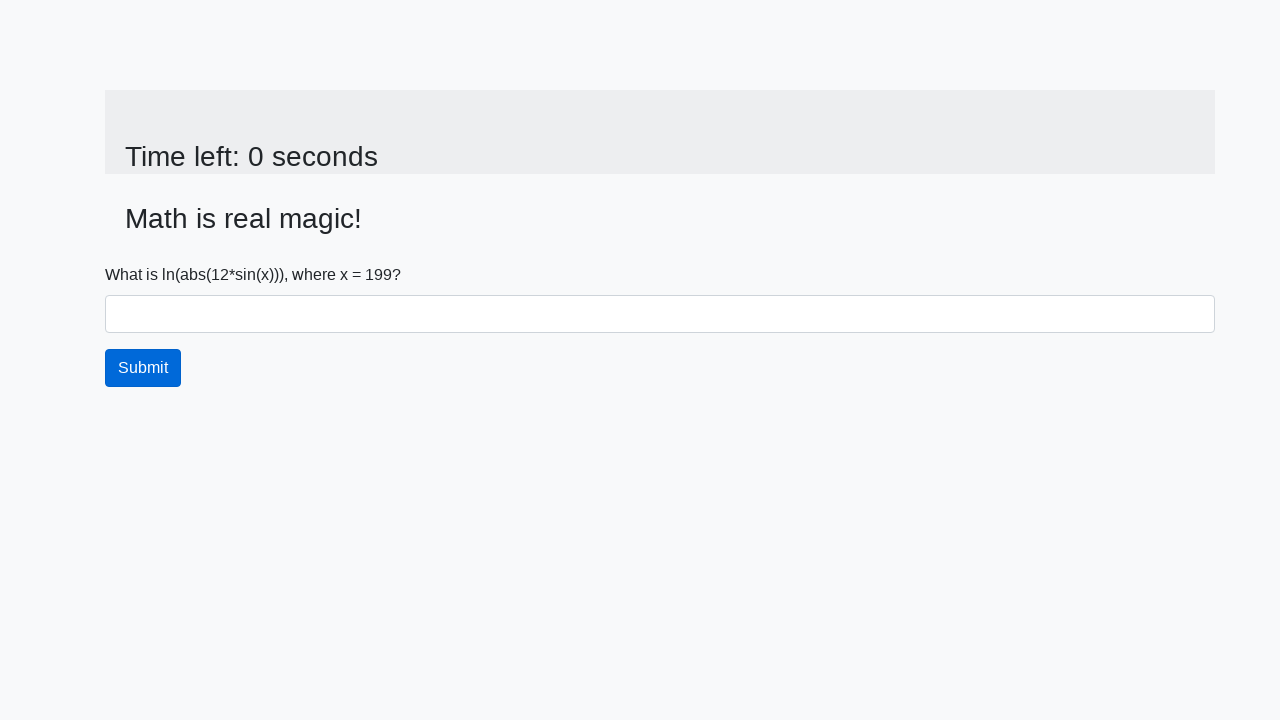